Uploads a file using the file input element

Starting URL: https://demoqa.com/upload-download

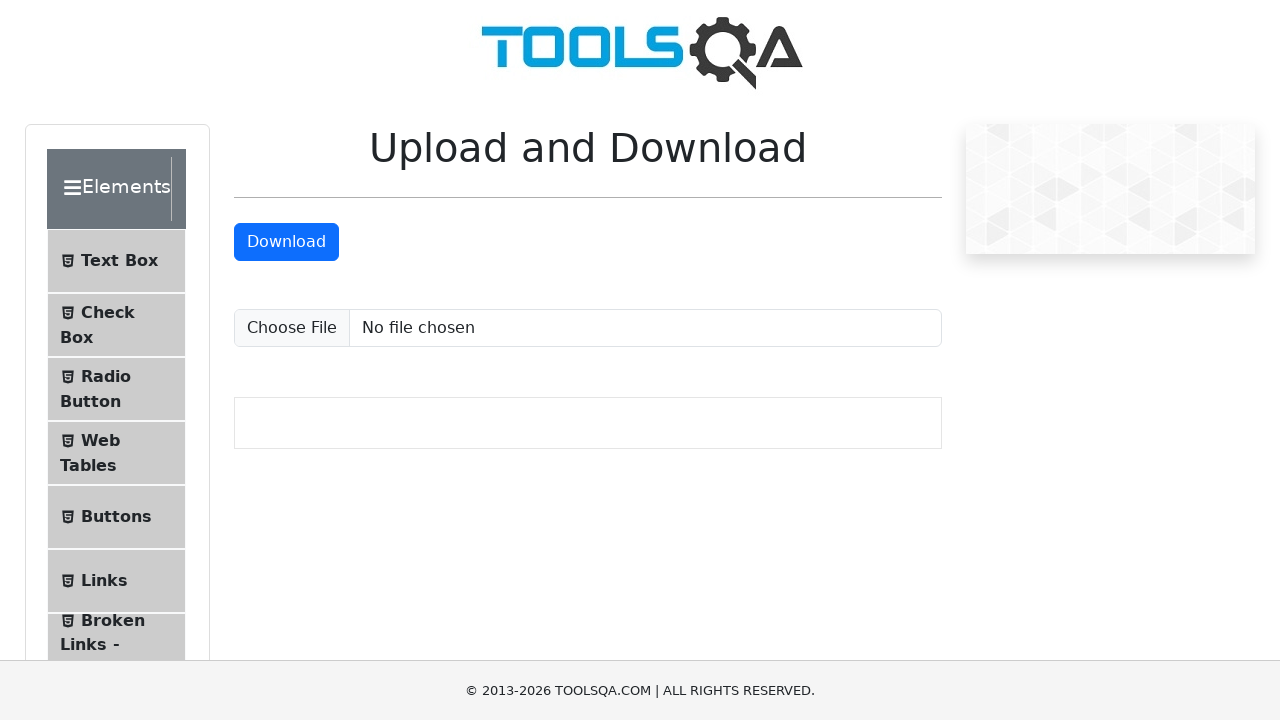

Created temporary test file with content
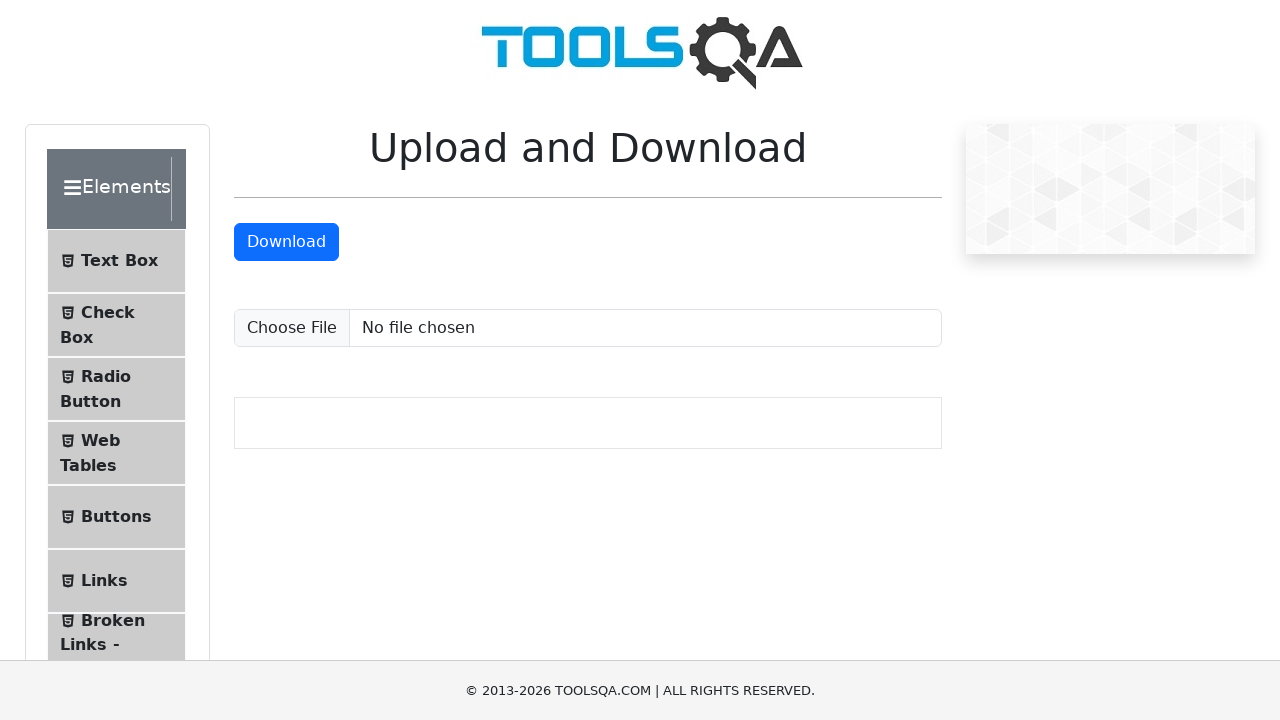

Uploaded file using file input element
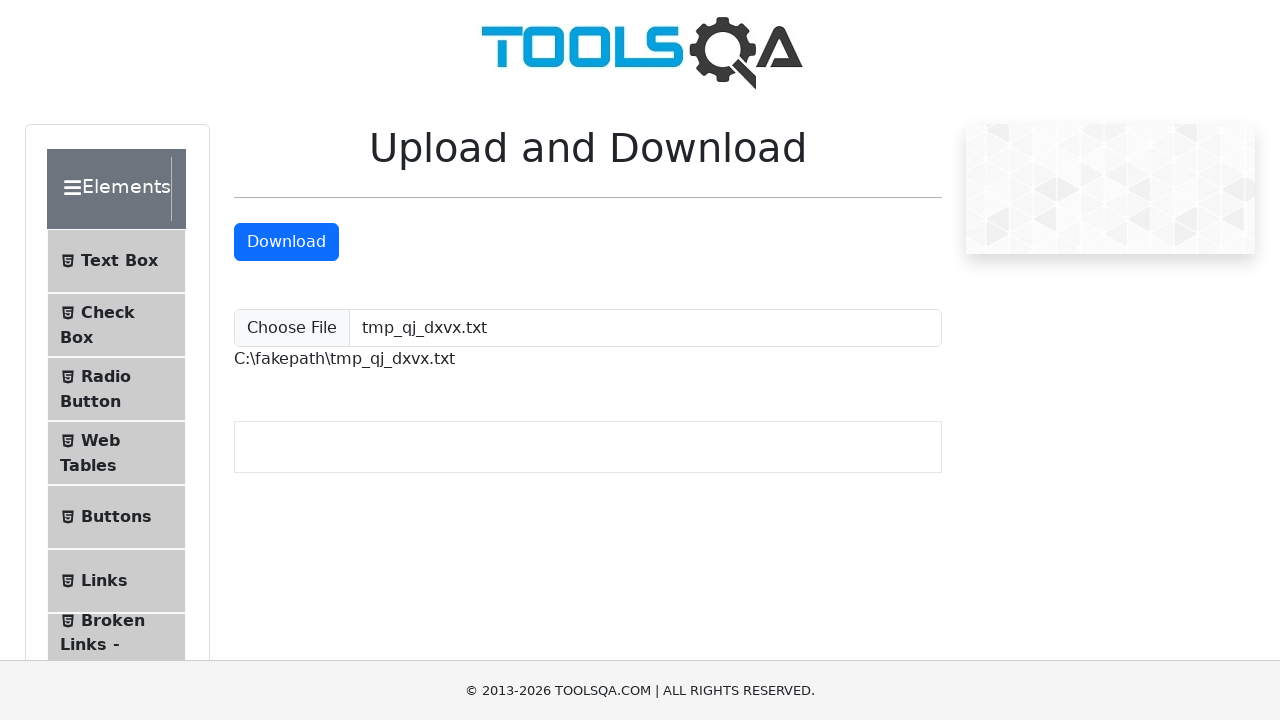

Deleted temporary test file
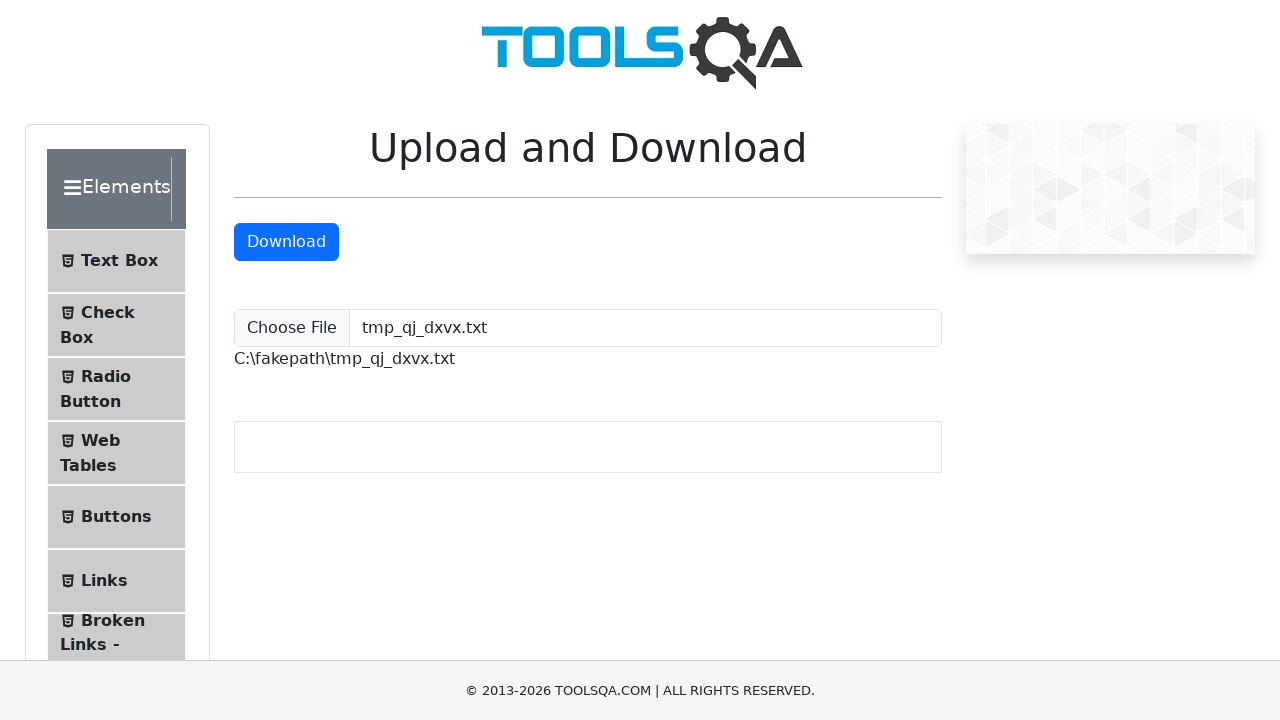

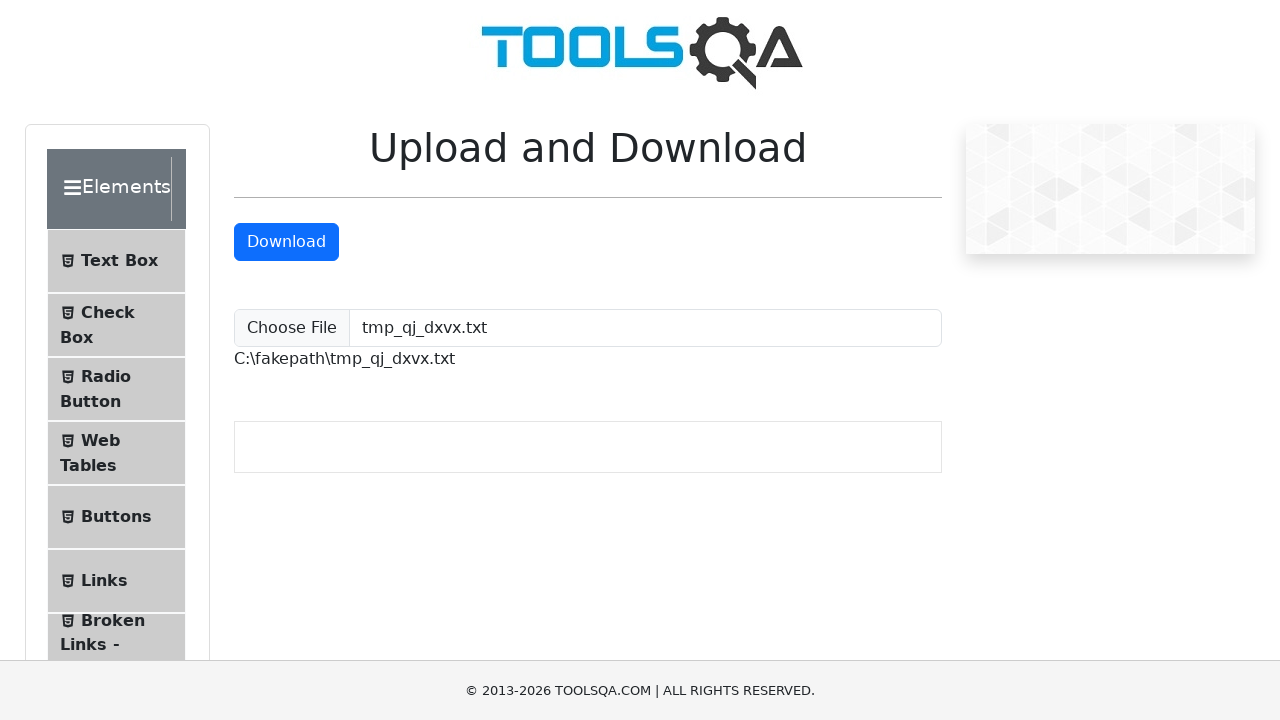